Tests the student registration form by filling out all fields including personal info, date of birth picker, subjects with autocomplete, hobbies checkboxes, state/city dropdowns, and submitting the form.

Starting URL: https://demoqa.com/automation-practice-form

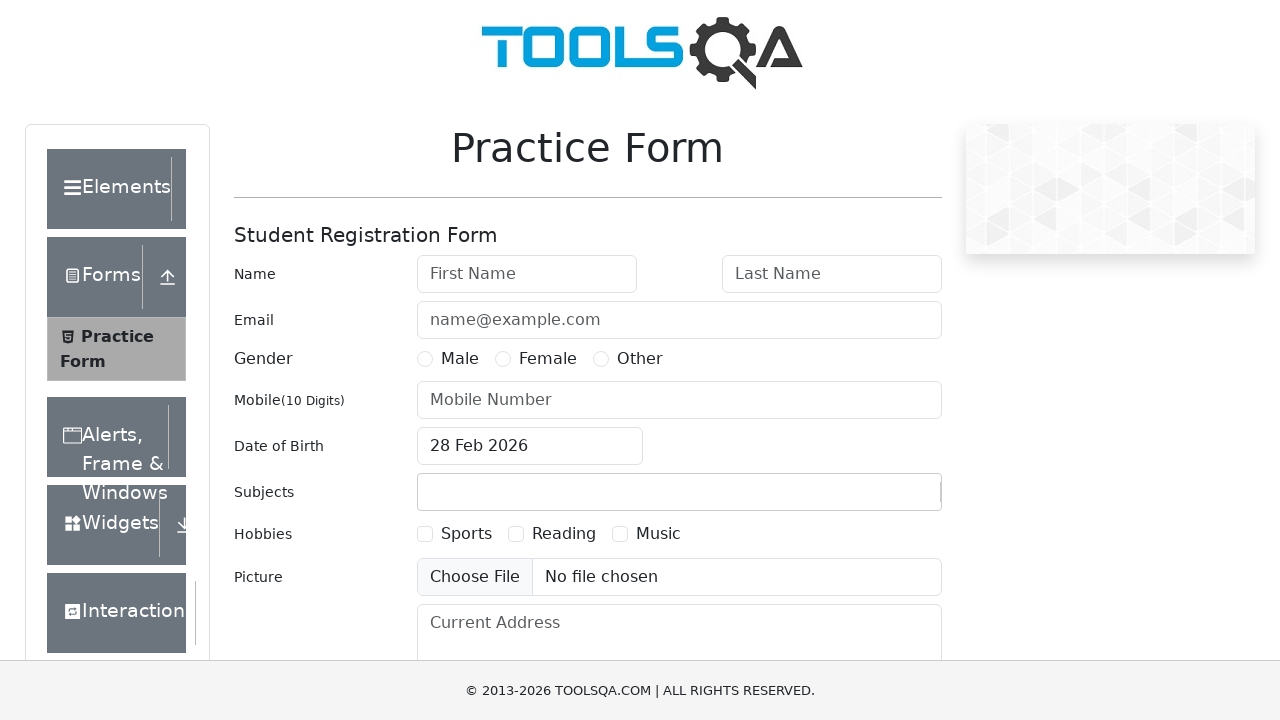

Filled first name with 'Evgenii' on #firstName
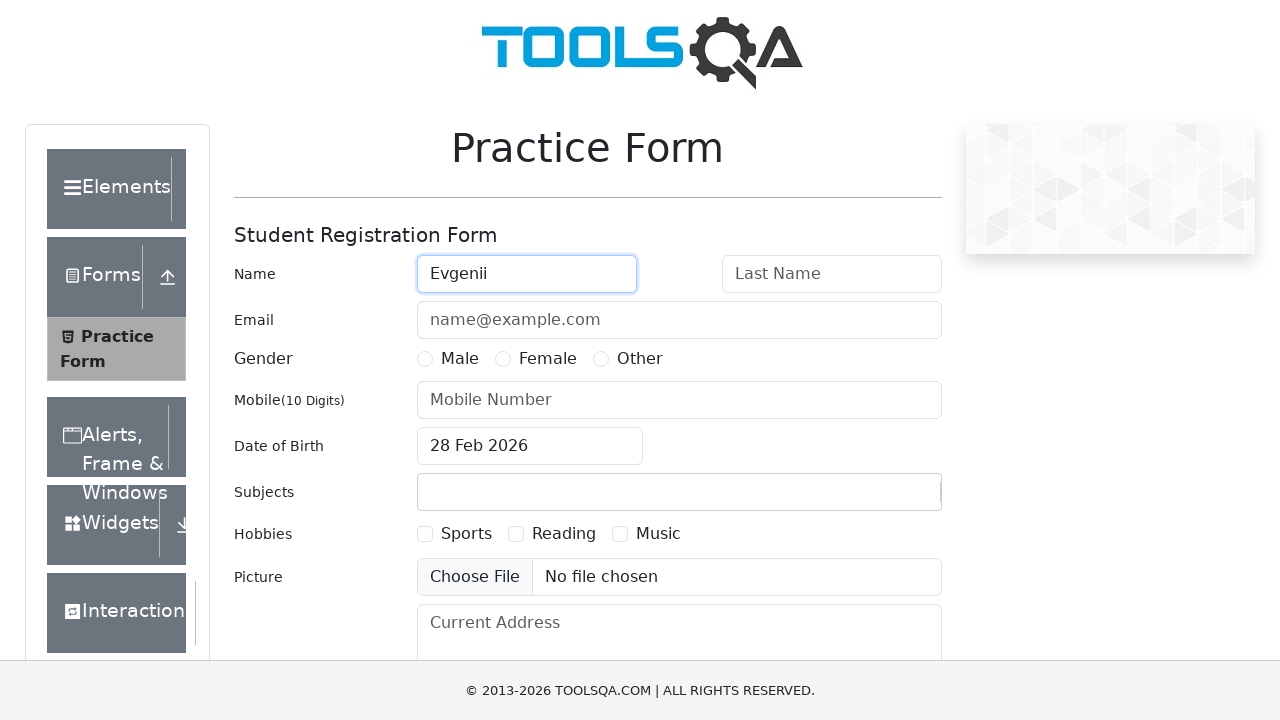

Filled last name with 'Li' on #lastName
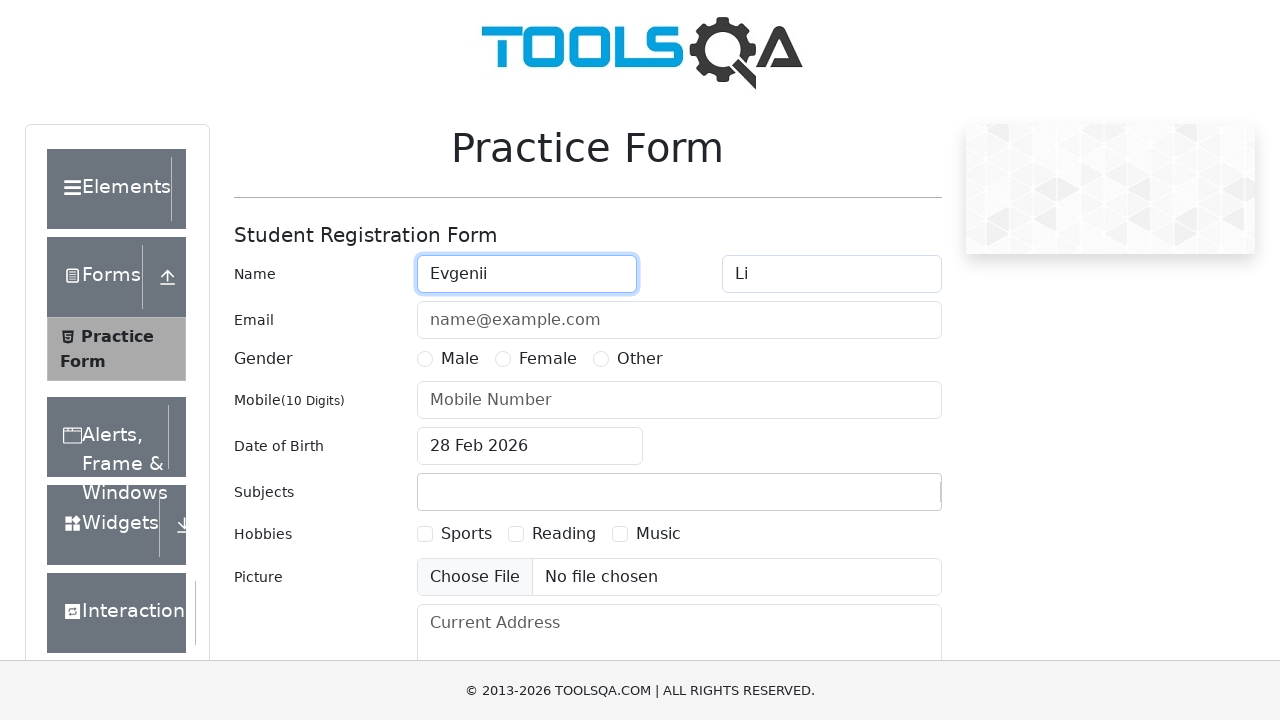

Filled email with 'testacc@rambler.ru' on #userEmail
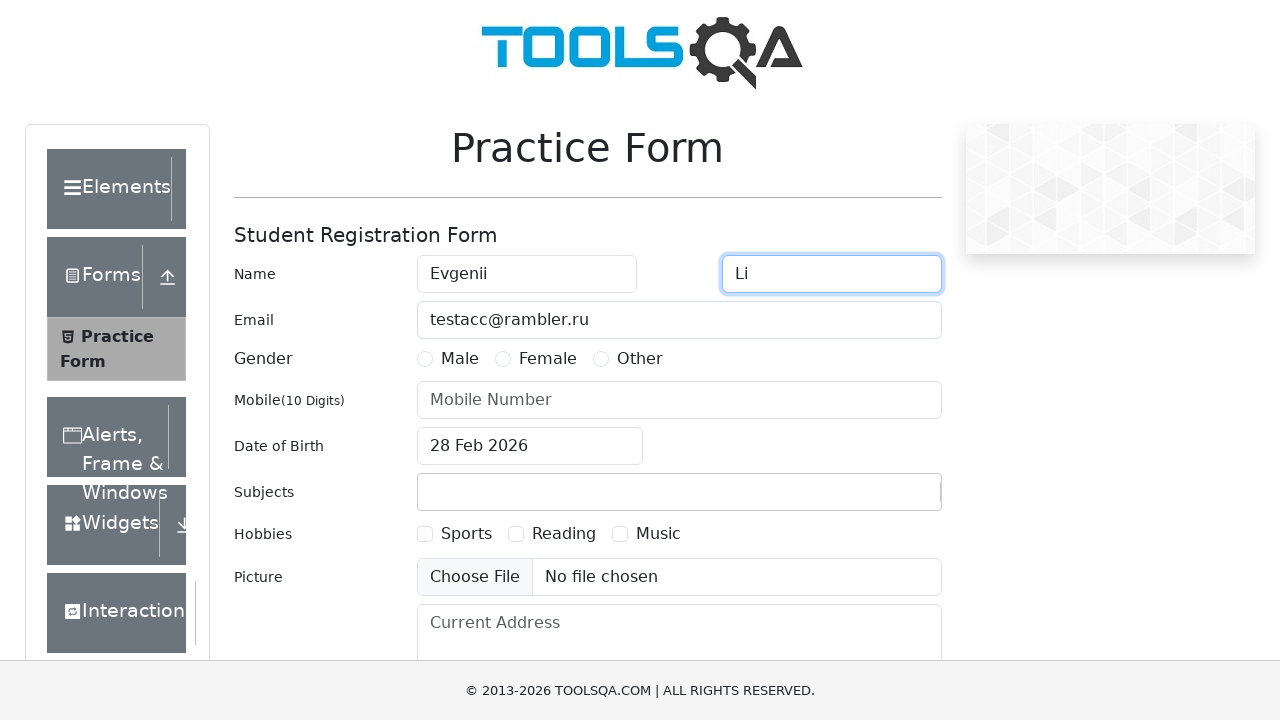

Selected Male gender option at (460, 359) on label[for='gender-radio-1']
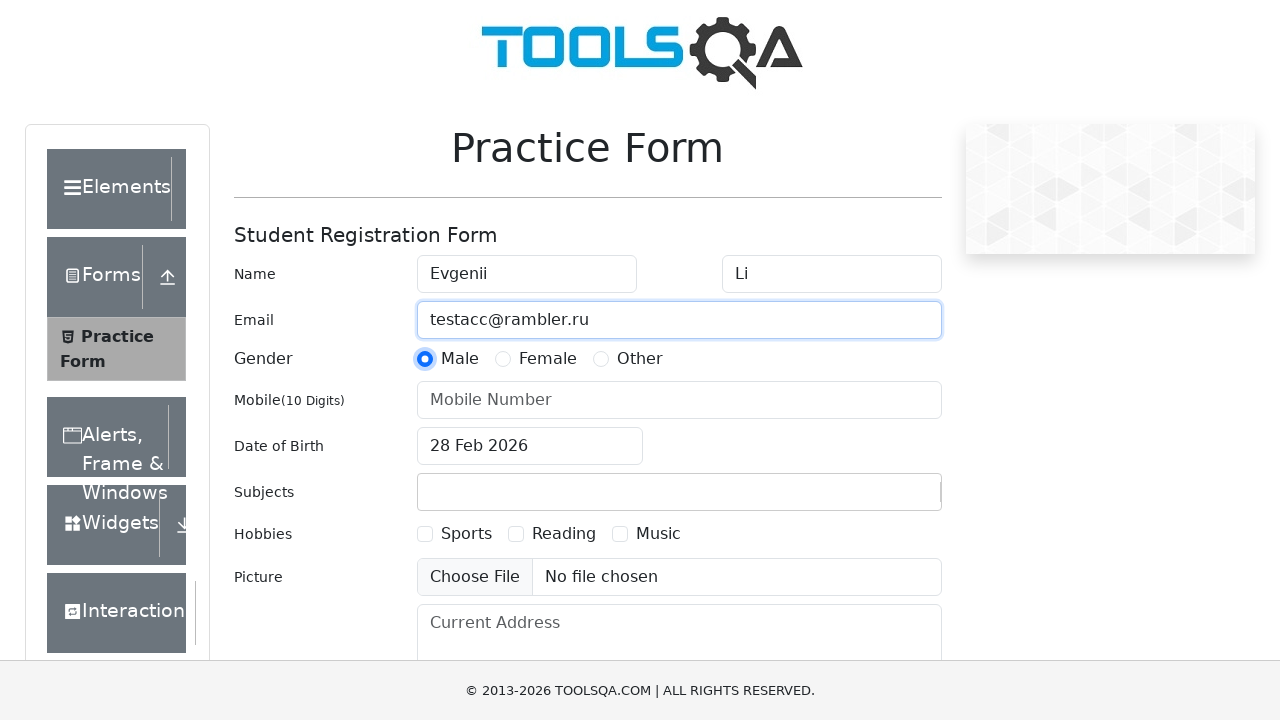

Filled mobile number with '7999888776' on #userNumber
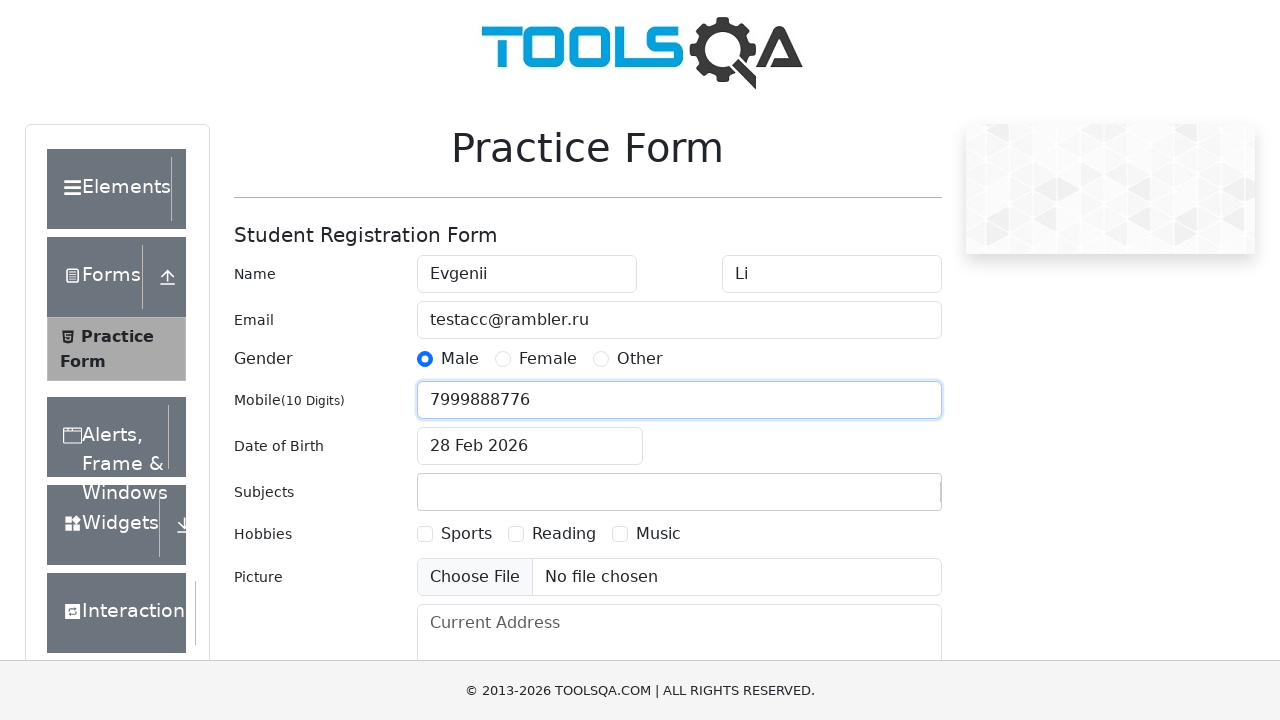

Opened date of birth picker at (530, 446) on #dateOfBirthInput
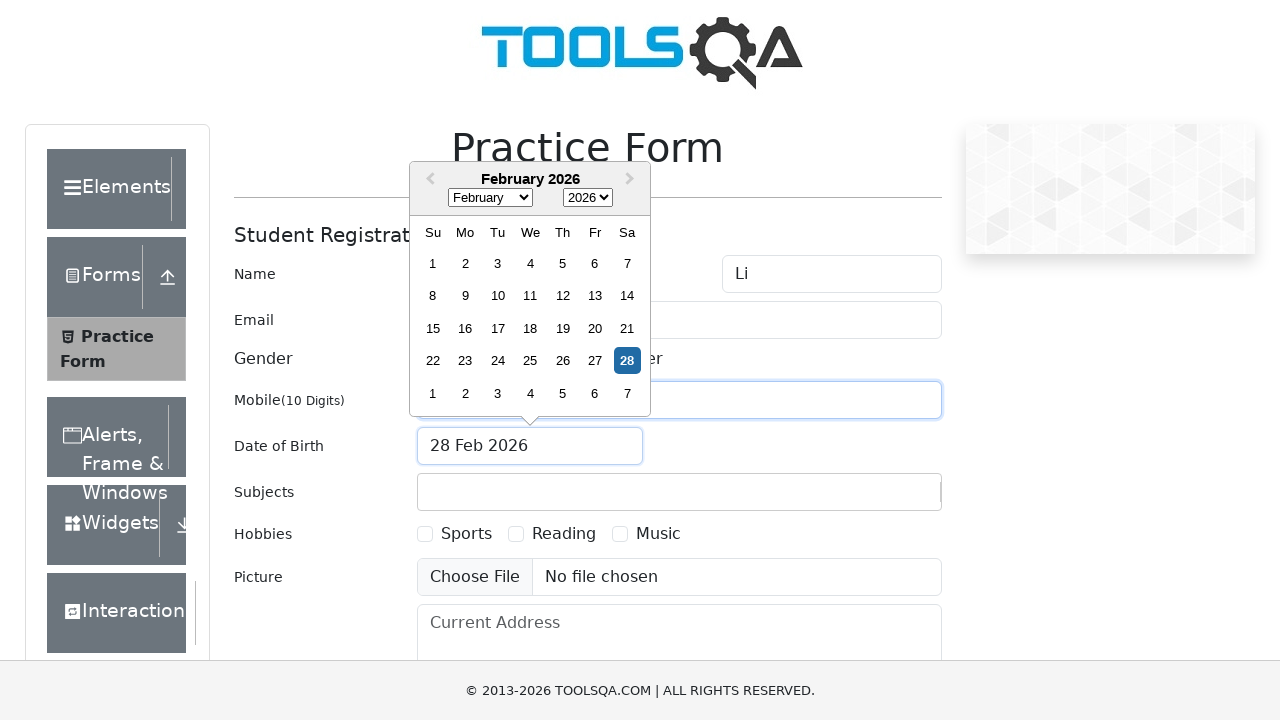

Opened month dropdown in date picker at (490, 198) on .react-datepicker__month-select
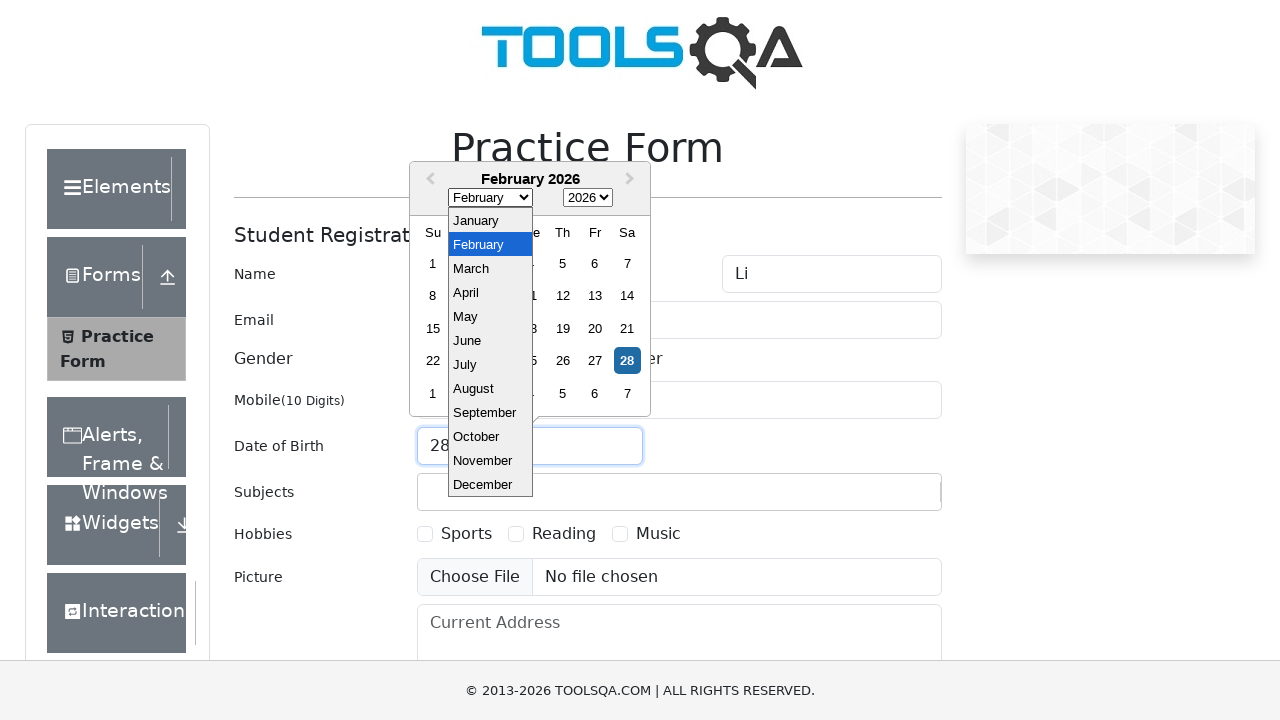

Selected month 2 (February) in date picker on .react-datepicker__month-select
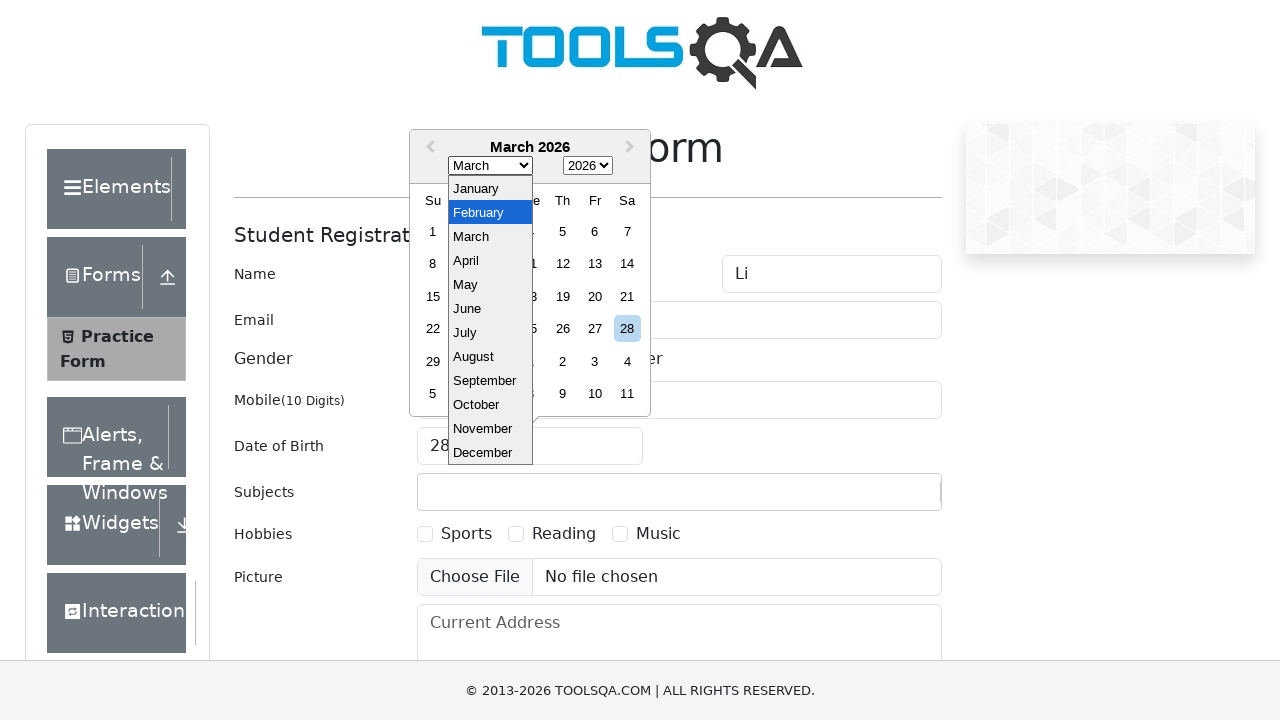

Opened year dropdown in date picker at (588, 166) on .react-datepicker__year-select
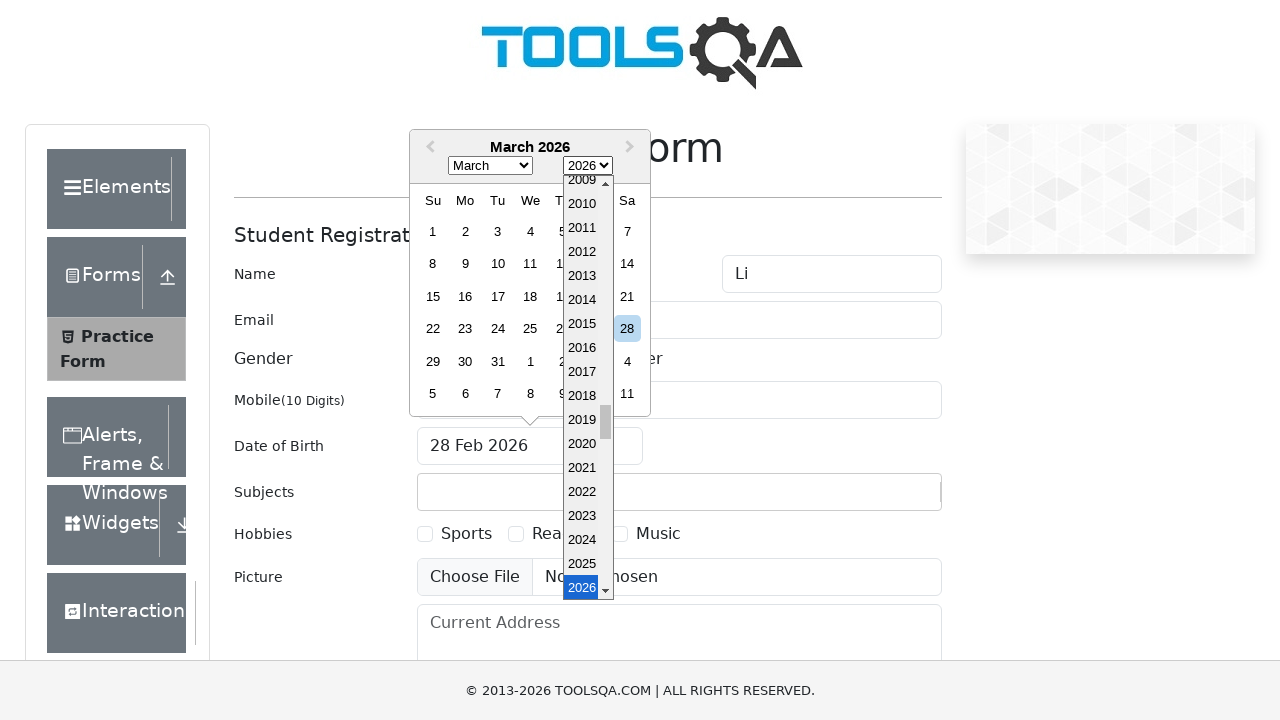

Selected year 1999 in date picker on .react-datepicker__year-select
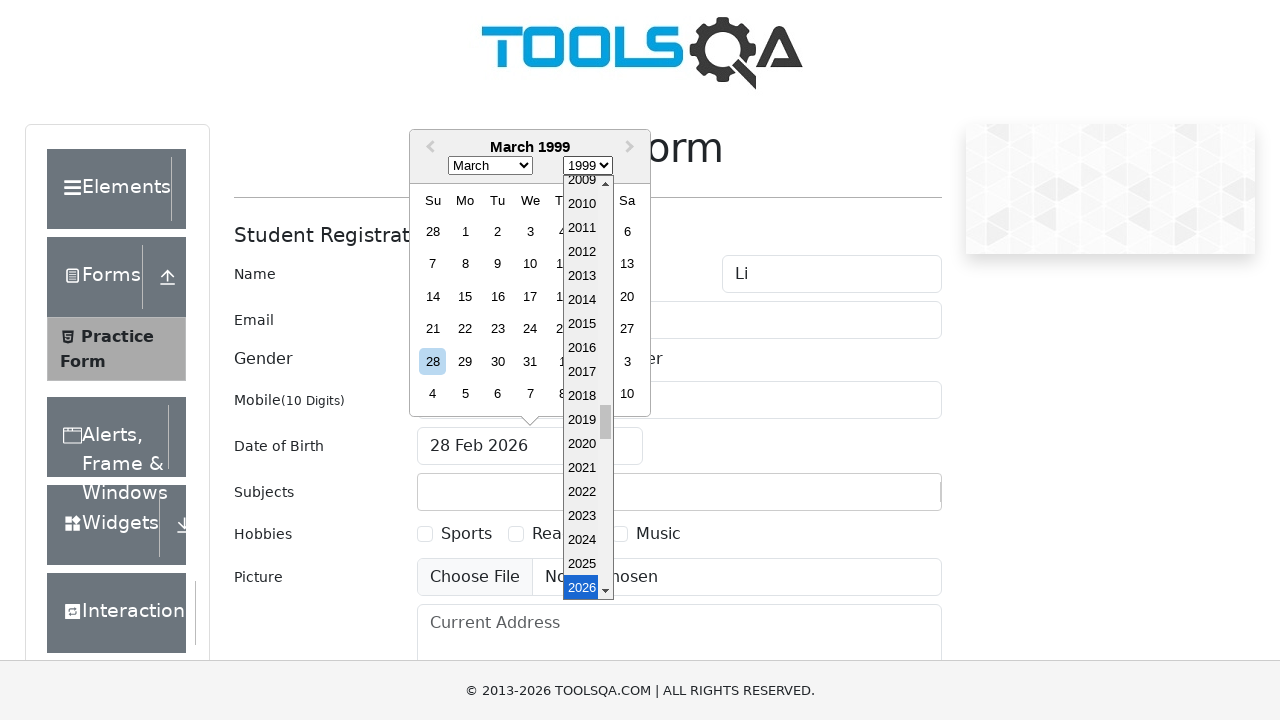

Selected day 22 in date picker at (465, 329) on .react-datepicker__day--022
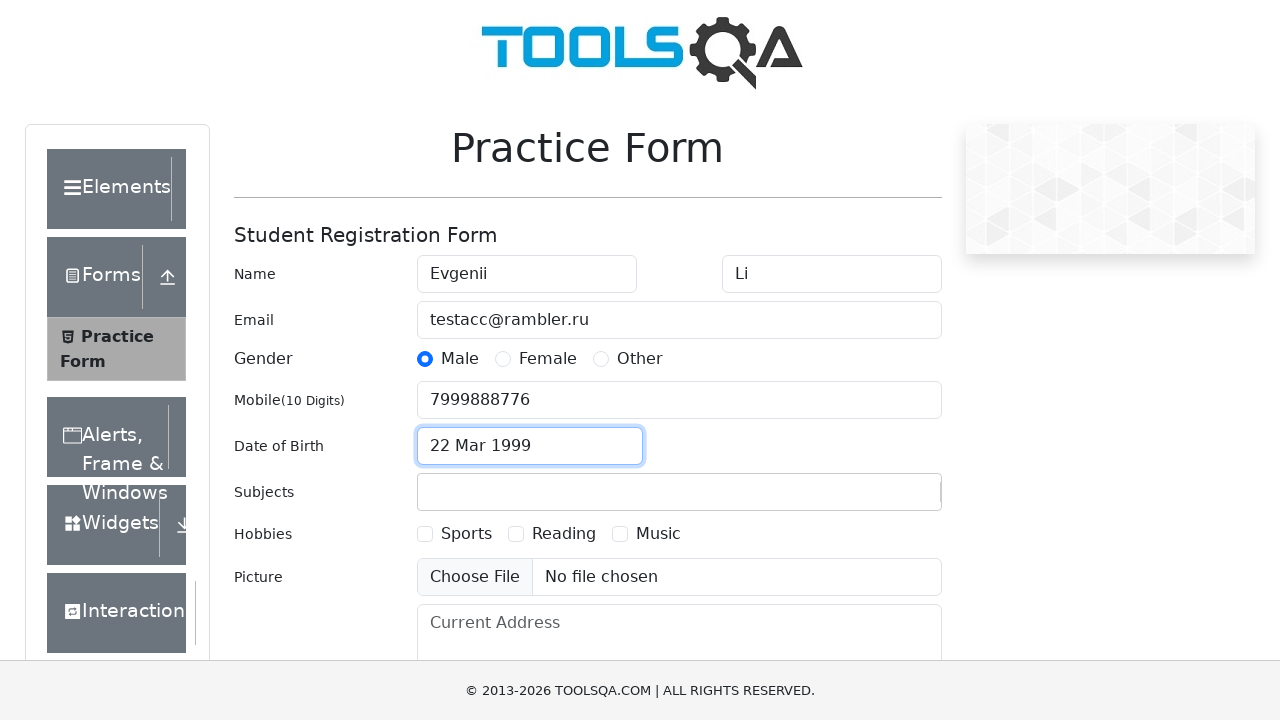

Typed 'm' in subjects autocomplete field on #subjectsInput
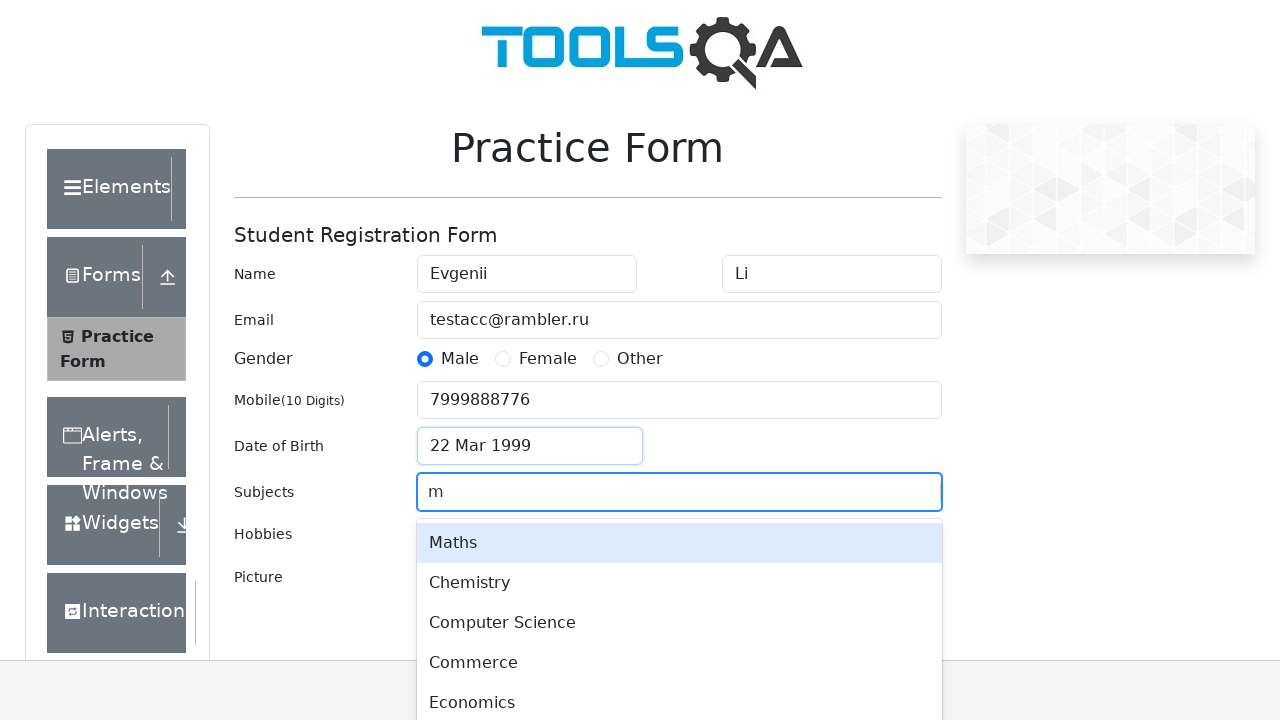

Pressed Enter to select first subject
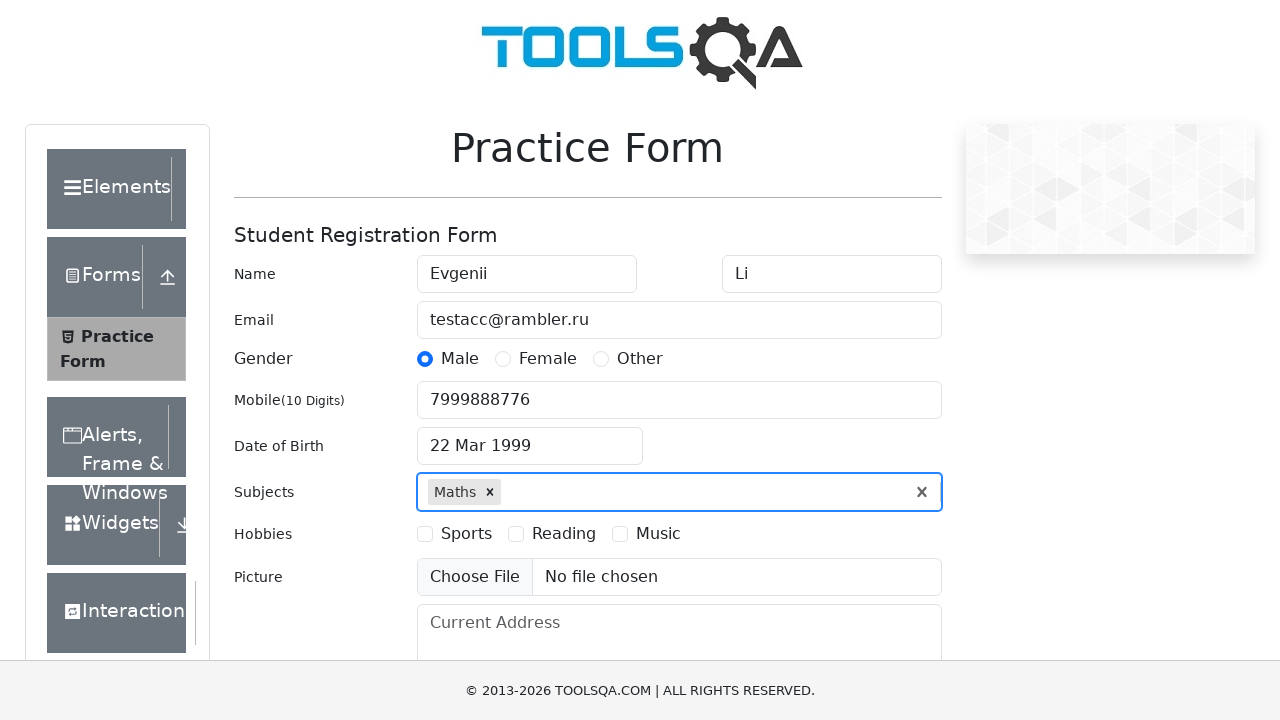

Typed 'c' in subjects autocomplete field on #subjectsInput
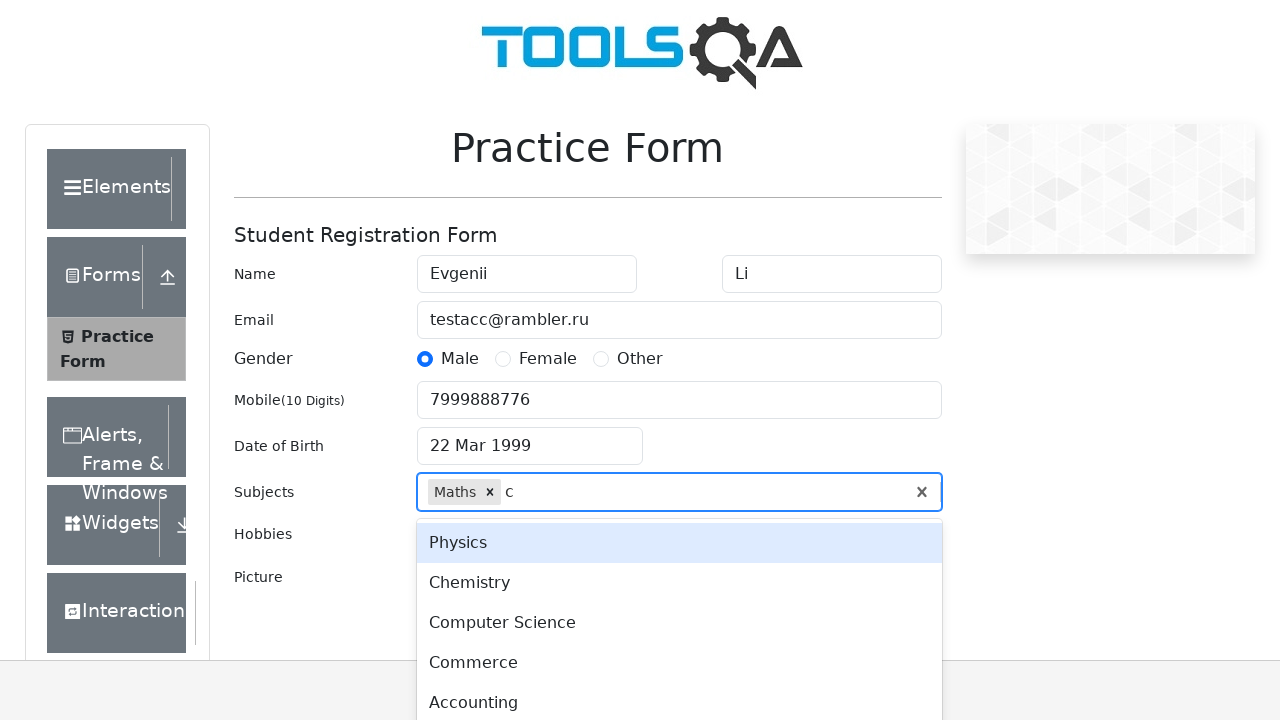

Pressed ArrowDown to navigate autocomplete options
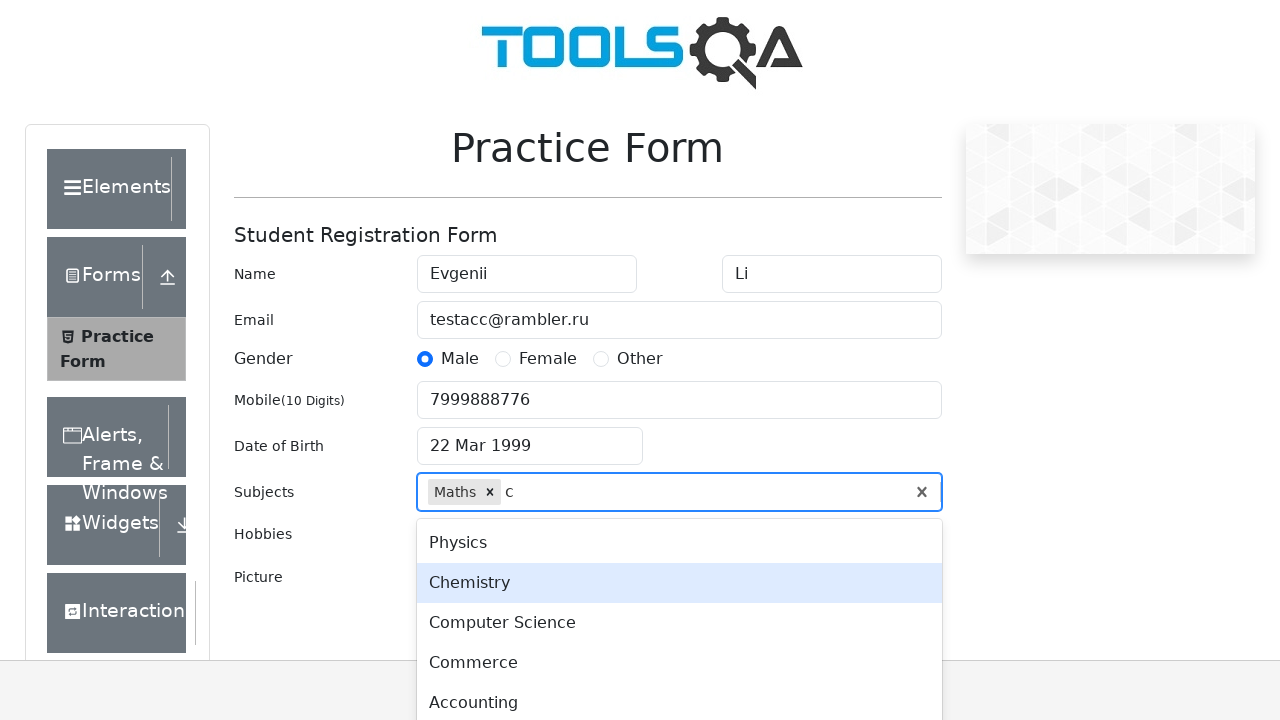

Pressed ArrowDown again to navigate autocomplete options
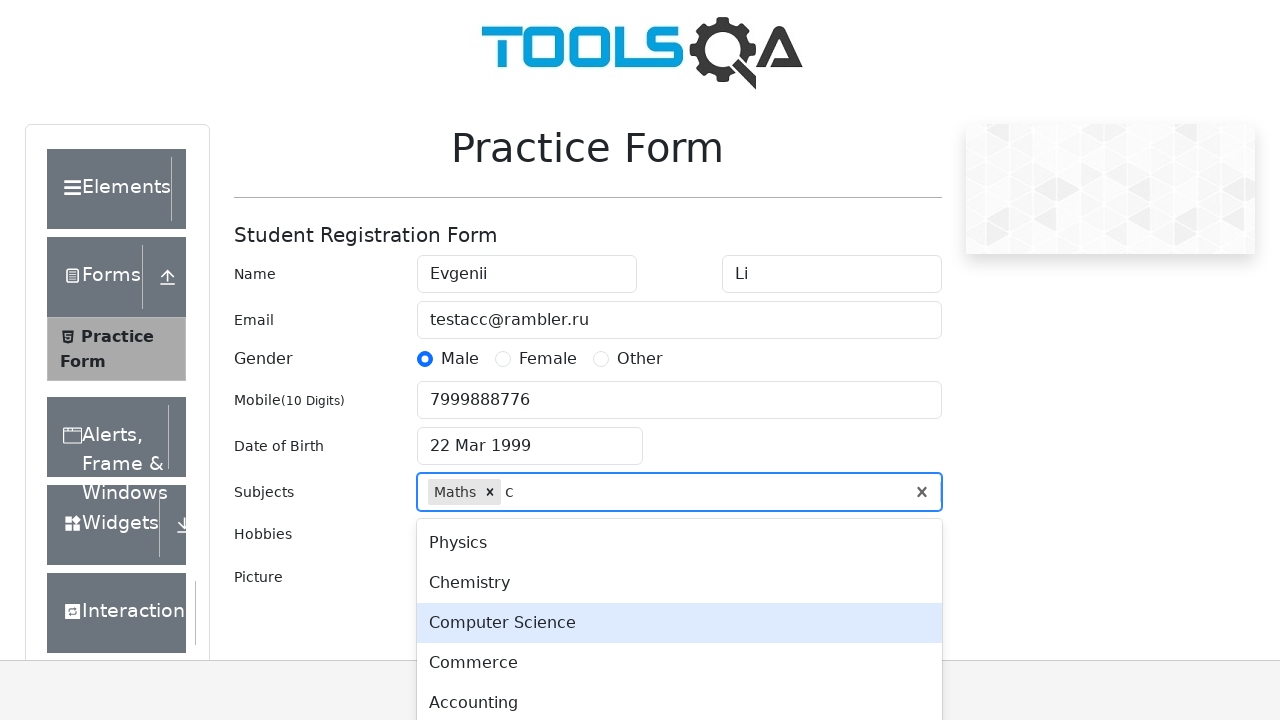

Pressed Enter to select second subject
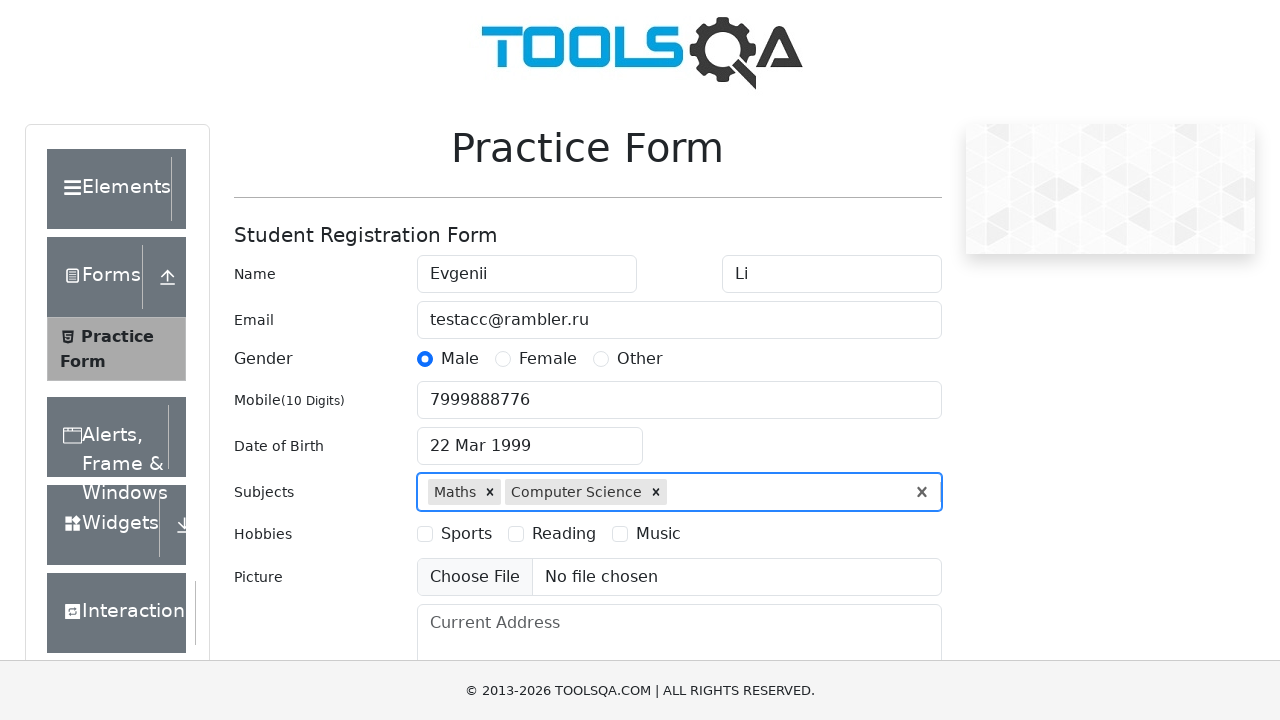

Typed 'e' in subjects autocomplete field on #subjectsInput
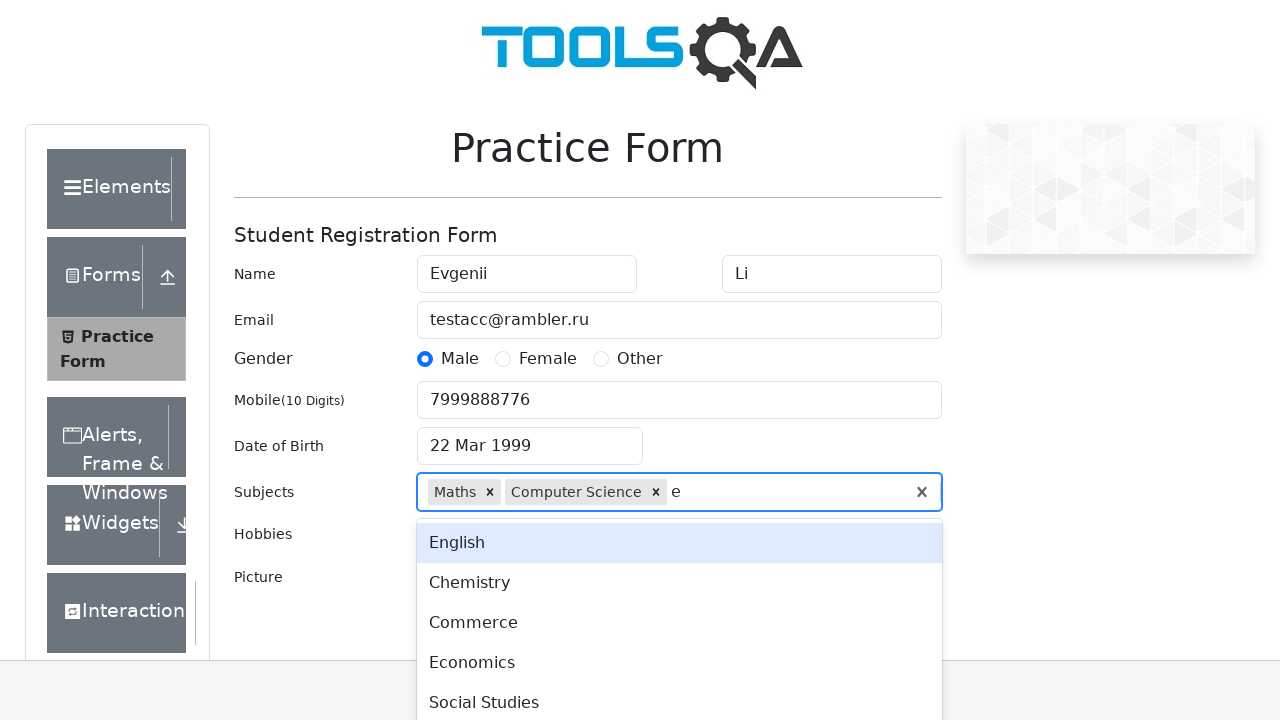

Clicked third subject option in autocomplete at (679, 663) on #react-select-2-option-4
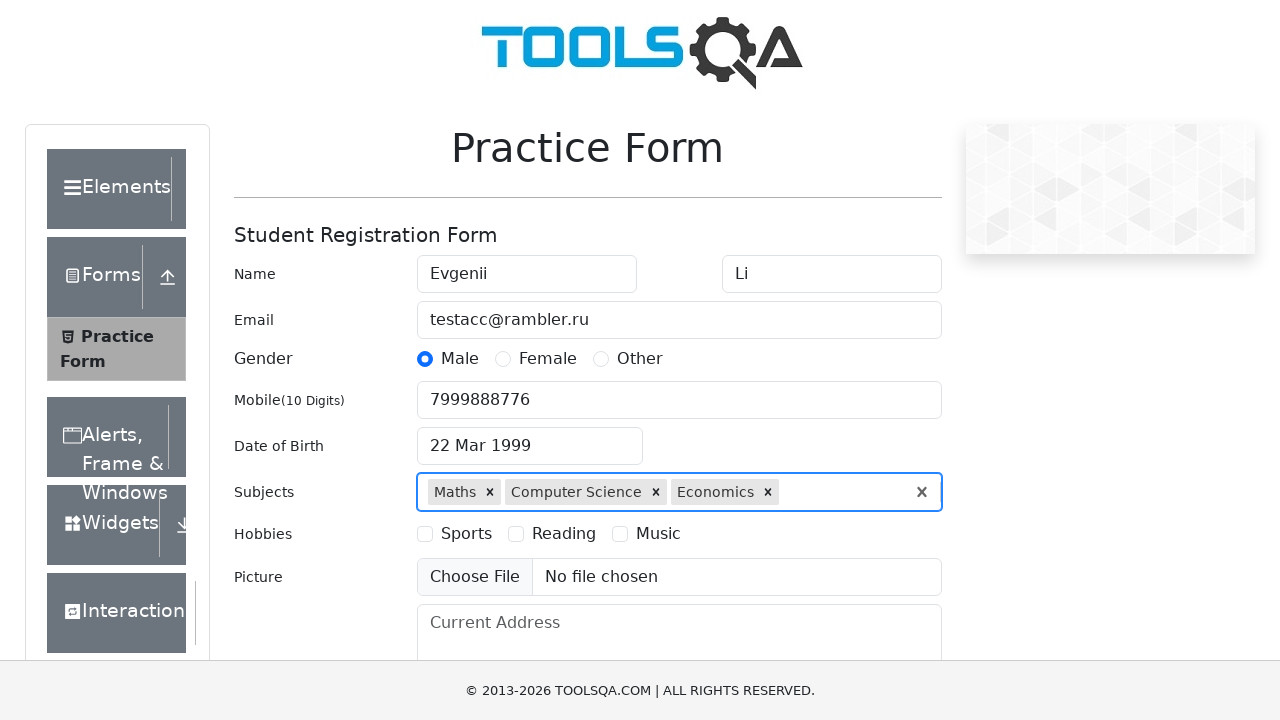

Checked second hobby checkbox at (564, 534) on label[for='hobbies-checkbox-2']
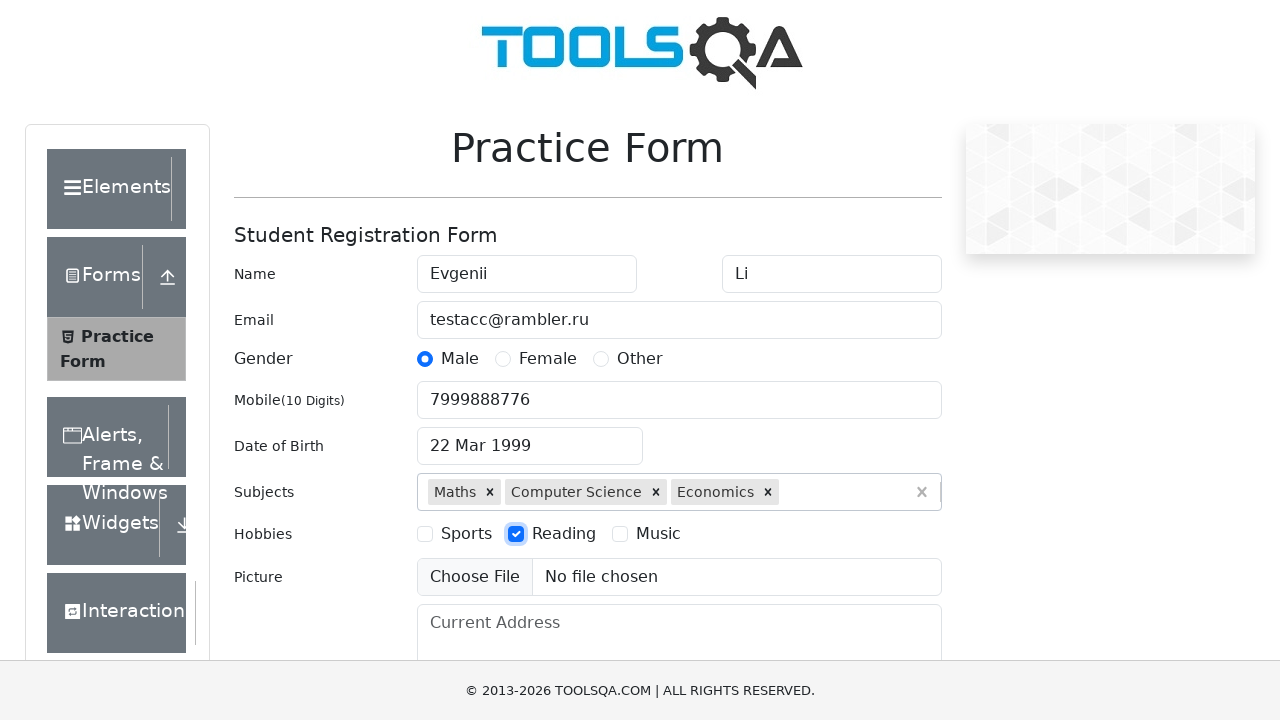

Checked third hobby checkbox at (658, 534) on label[for='hobbies-checkbox-3']
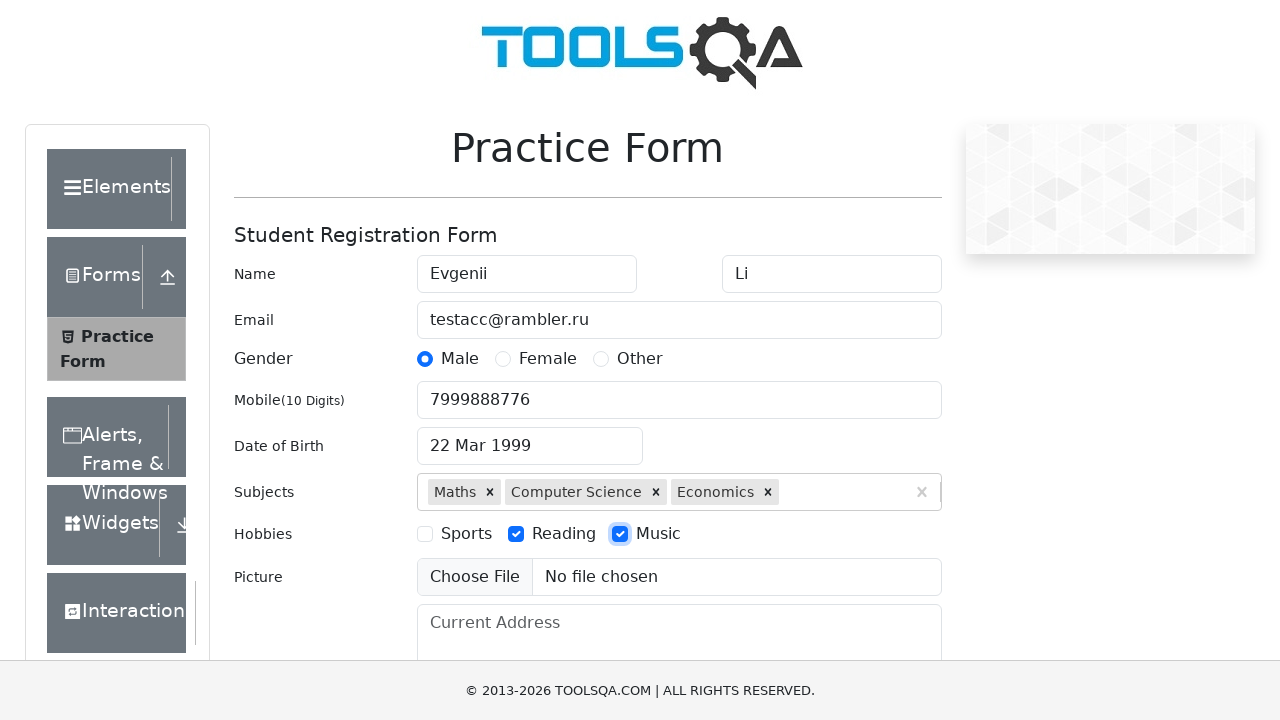

Filled current address with 'Odesskaya, bld. 24, appt. 23' on #currentAddress
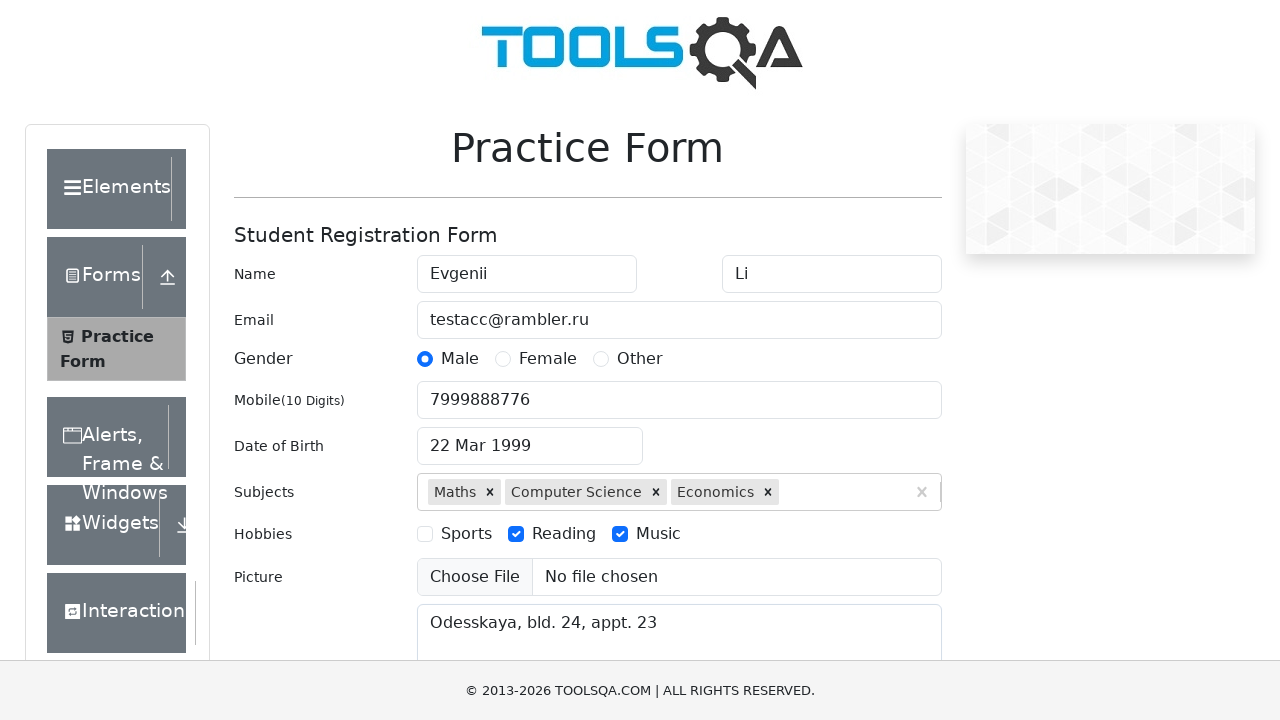

Typed 'u' in state dropdown filter on #react-select-3-input
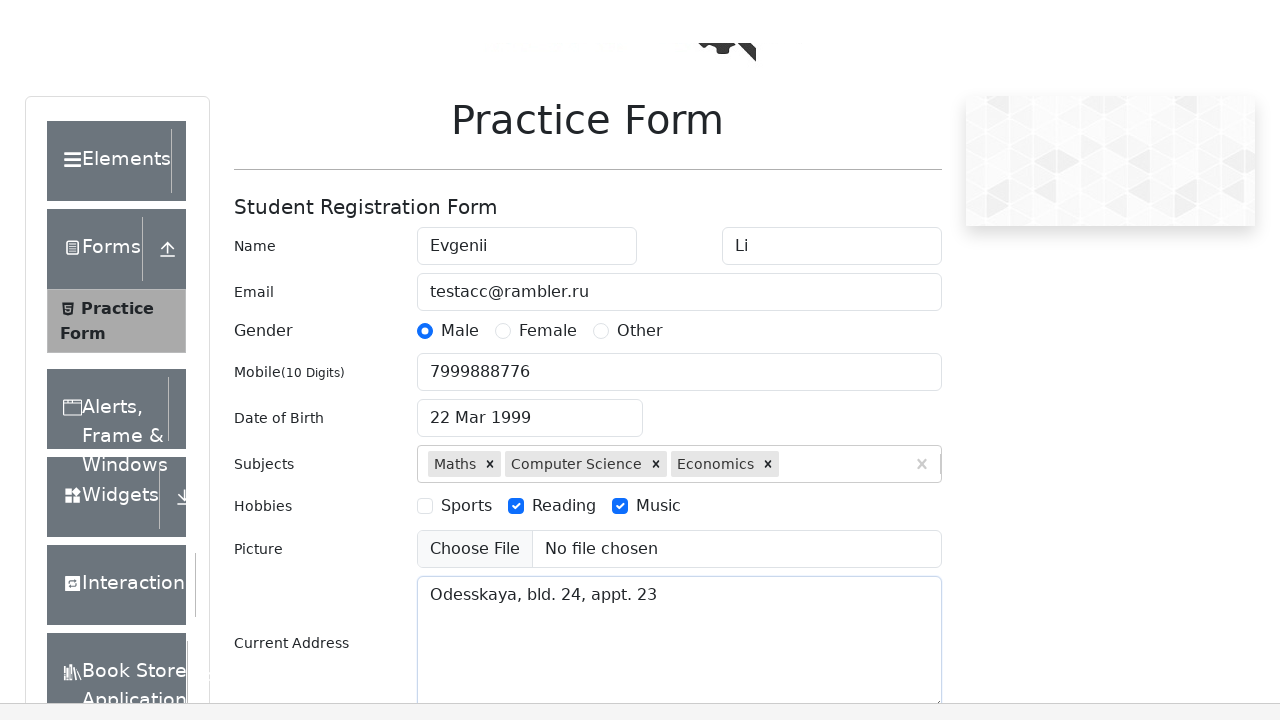

Pressed Enter to select state
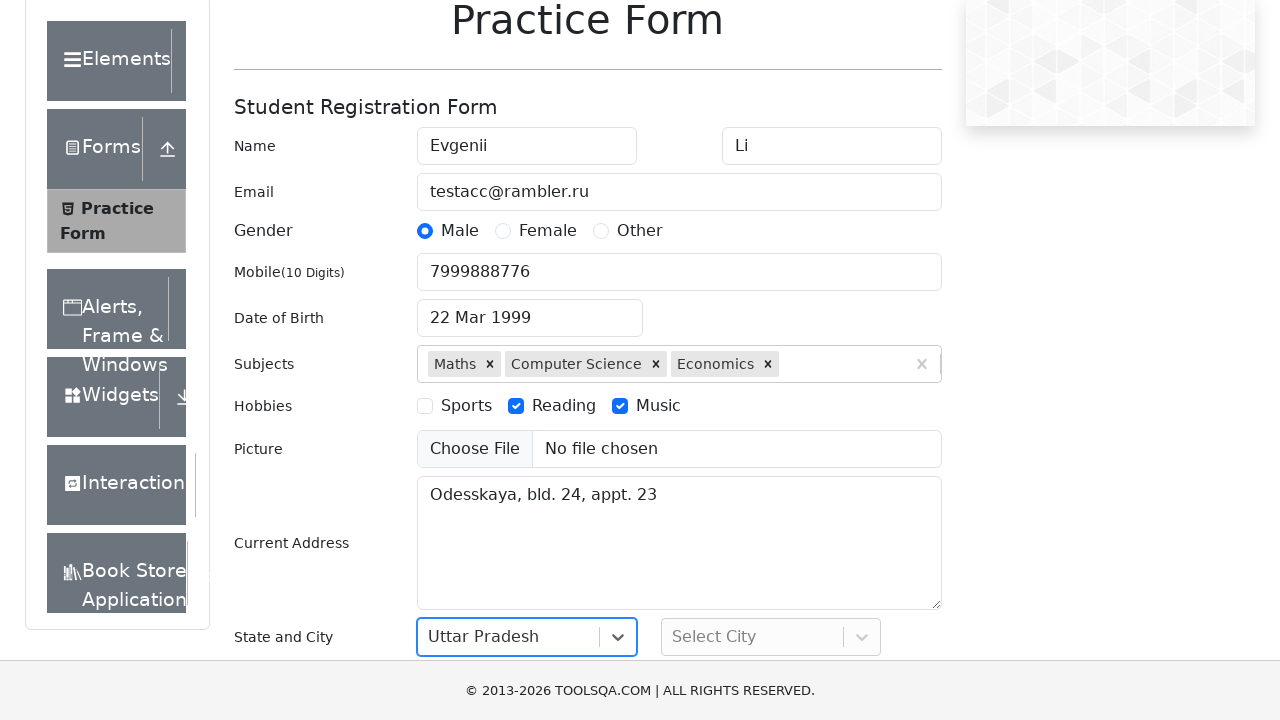

Clicked on city dropdown at (674, 637) on #react-select-4-input
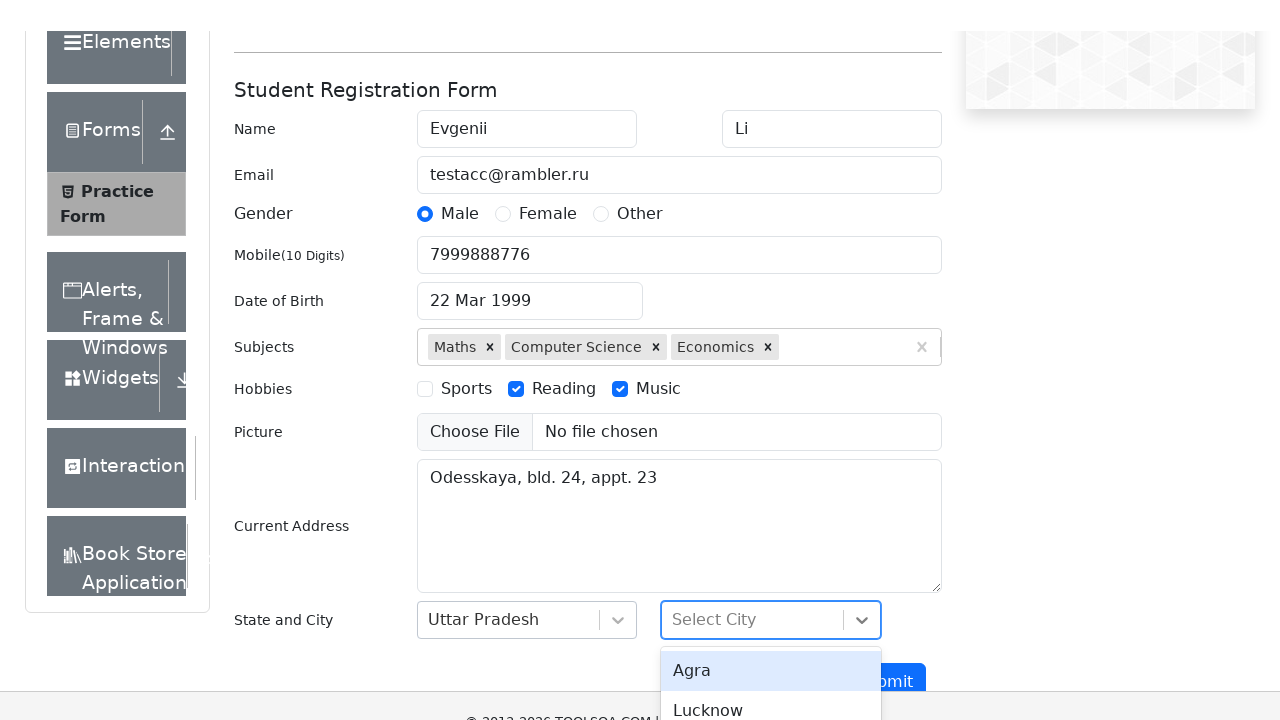

Pressed ArrowDown to navigate city options
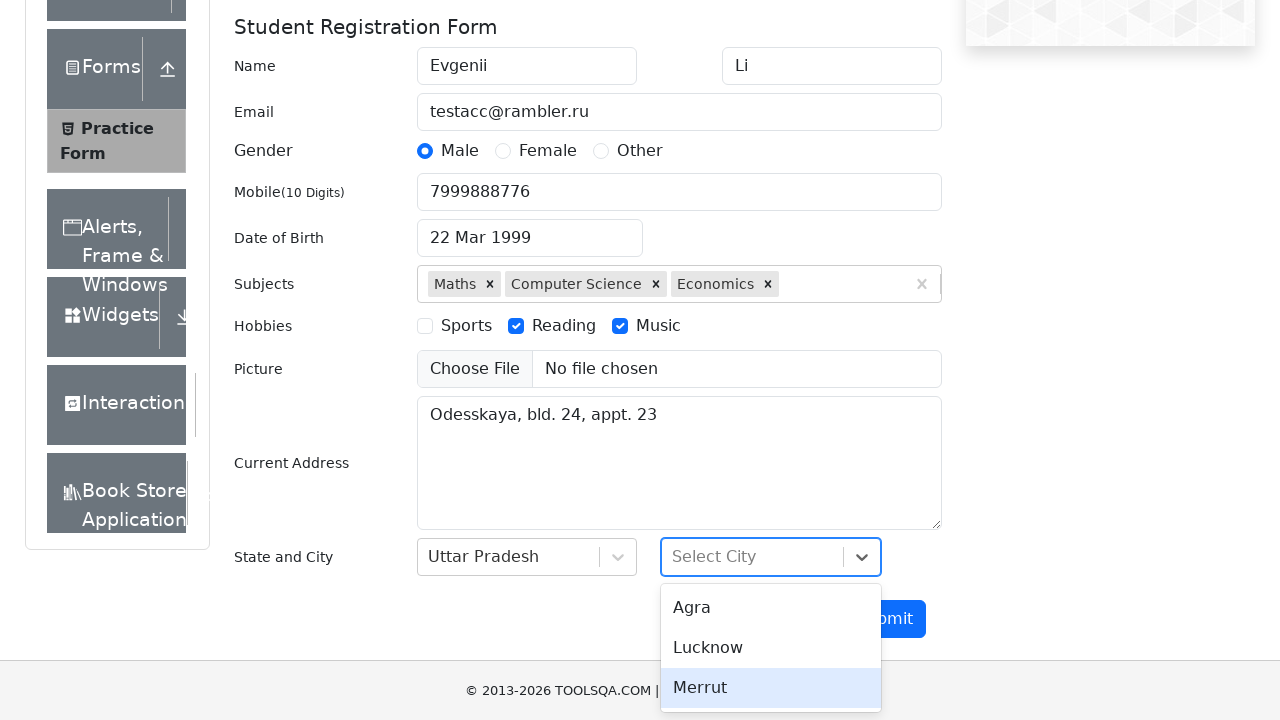

Pressed Enter to select city
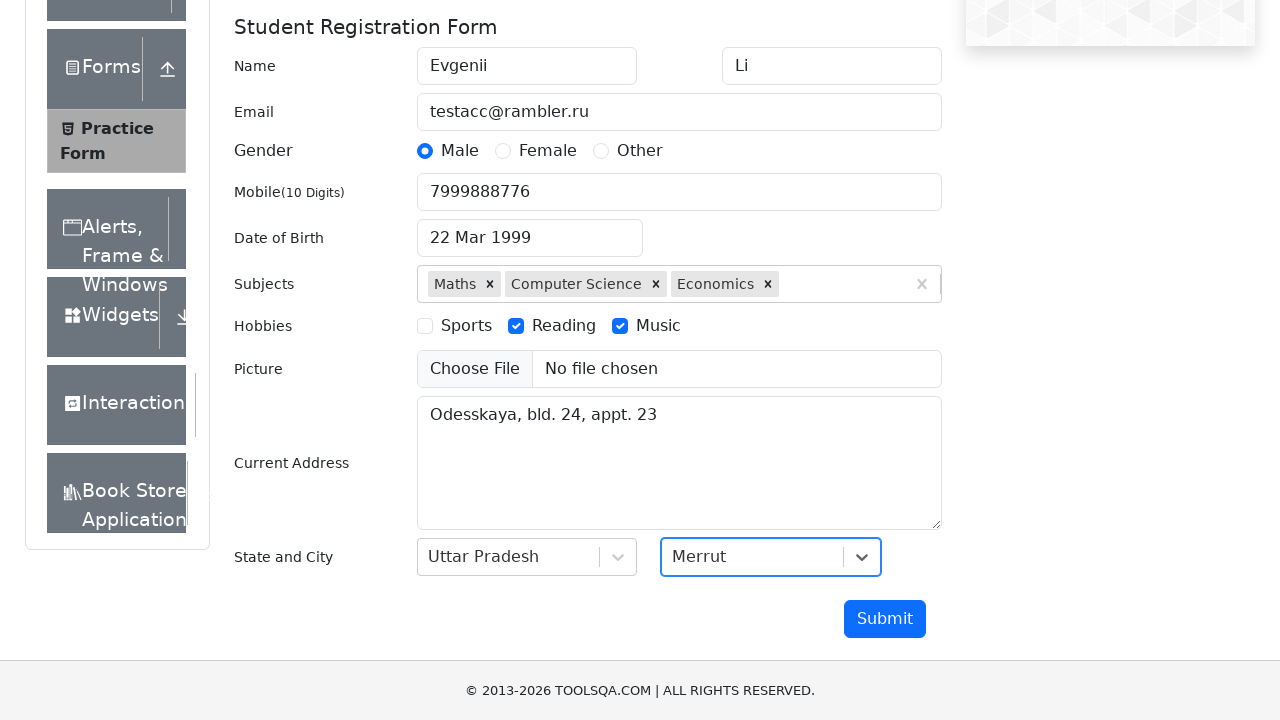

Clicked submit button to submit the registration form at (885, 619) on #submit
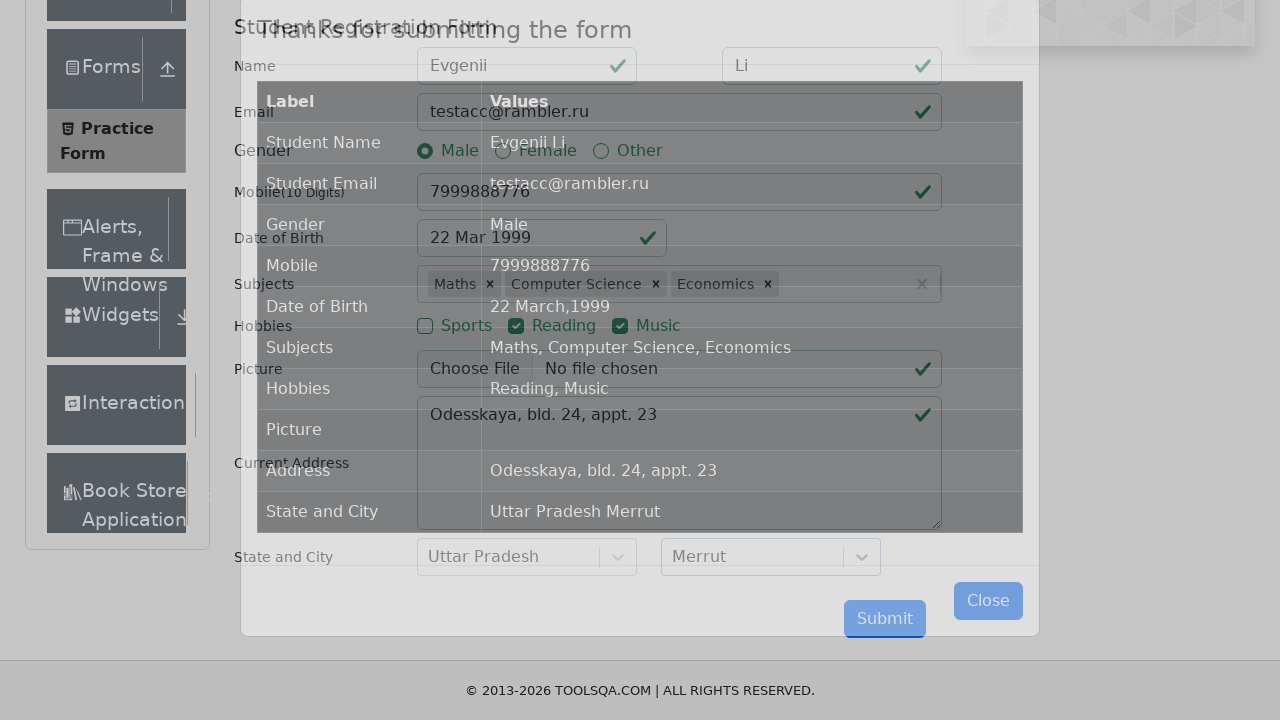

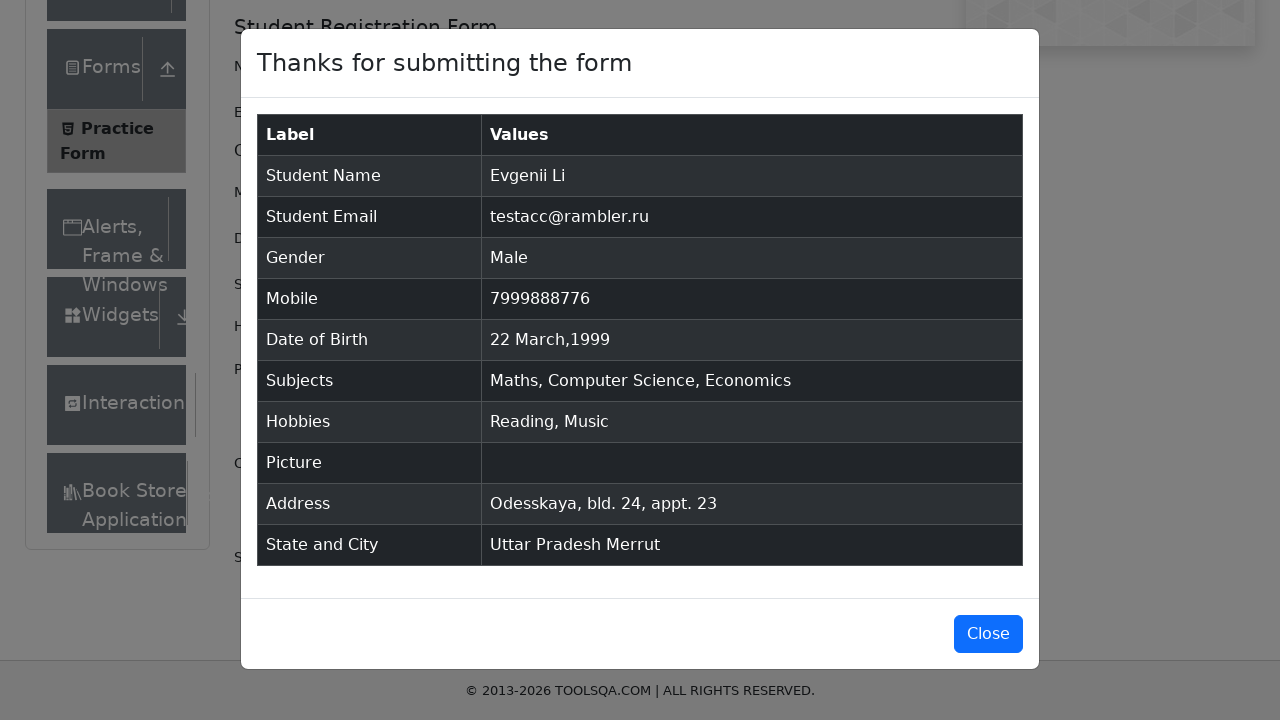